Tests adding a new todo item to a sample todo application by entering text and submitting it

Starting URL: https://lambdatest.github.io/sample-todo-app/

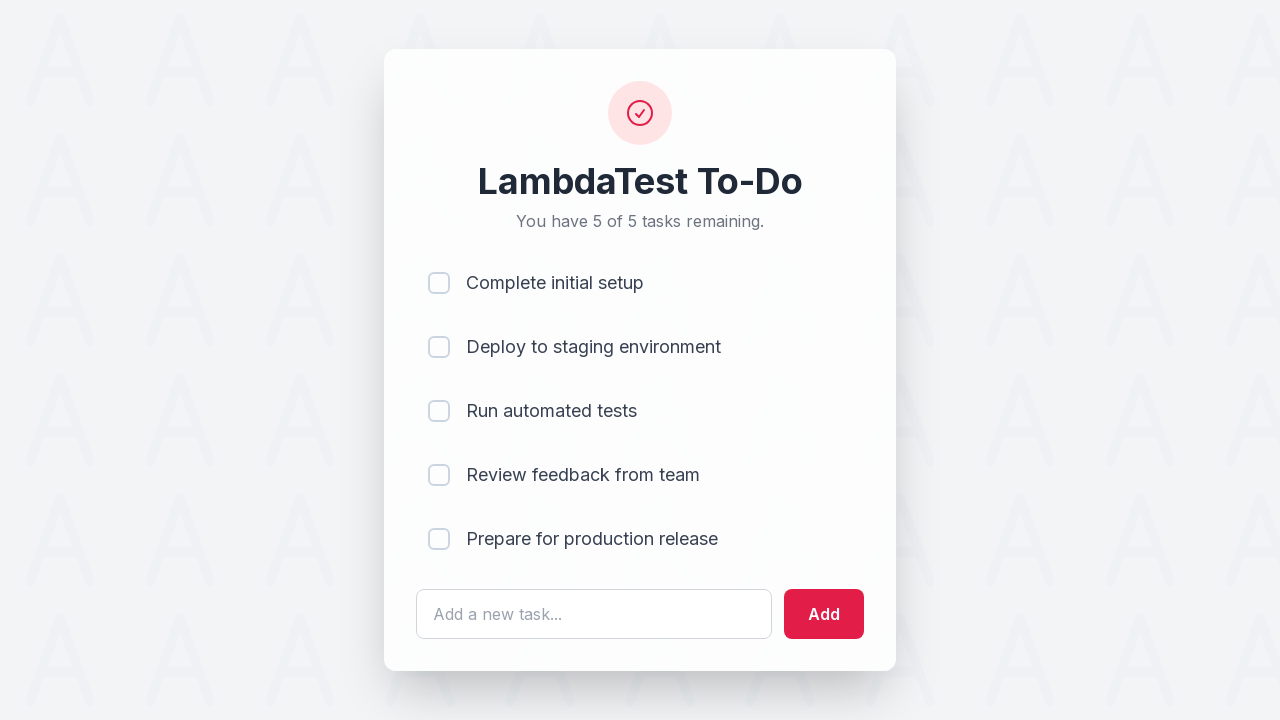

Filled todo input field with 'test todo' on #sampletodotext
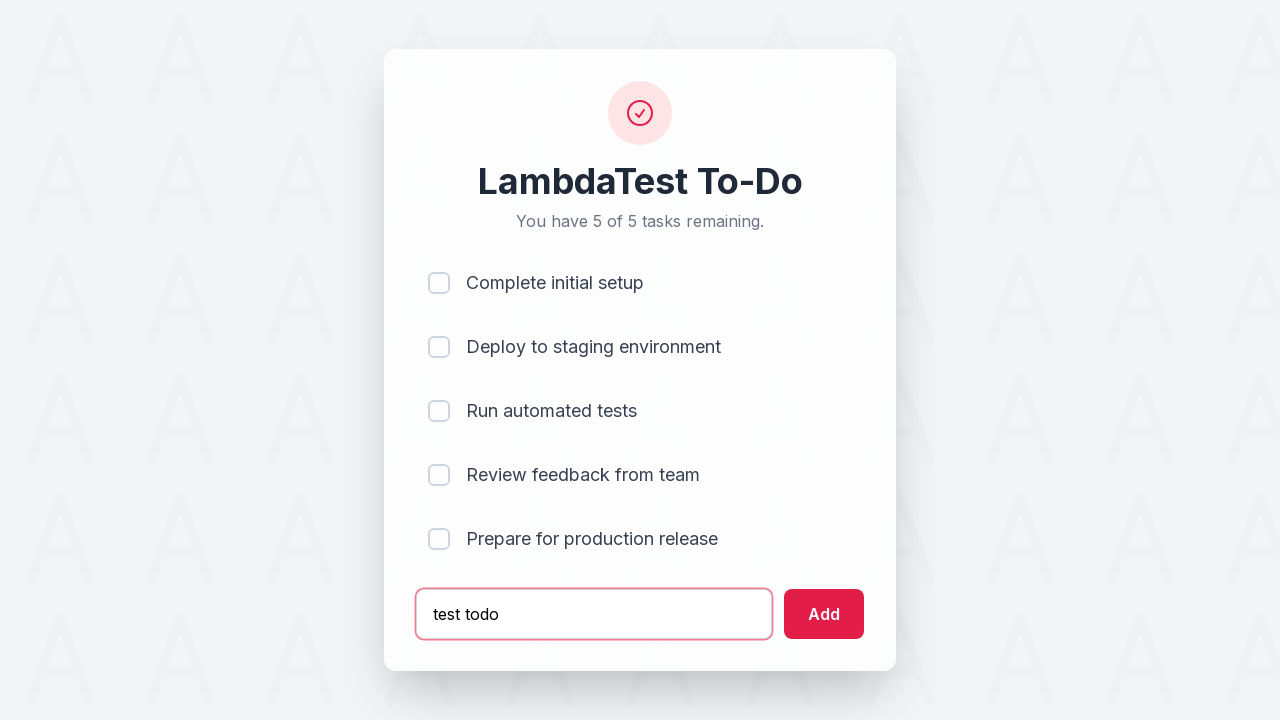

Pressed Enter to submit new todo item on #sampletodotext
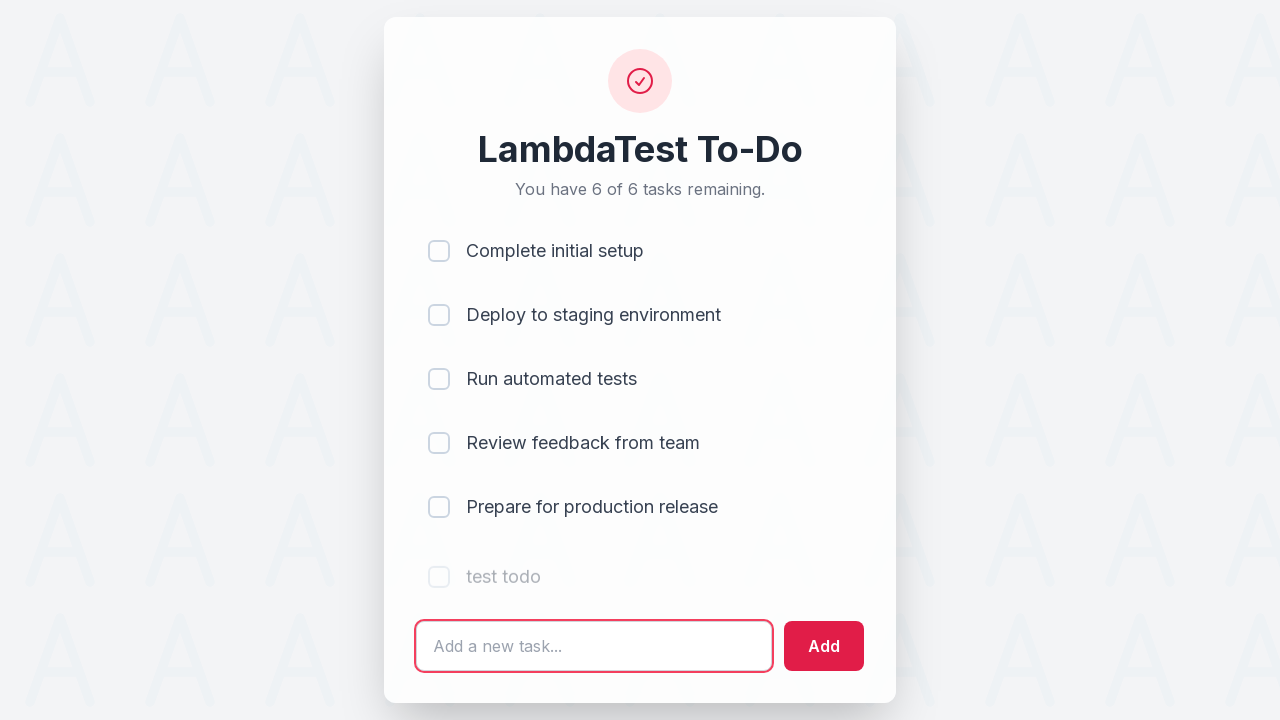

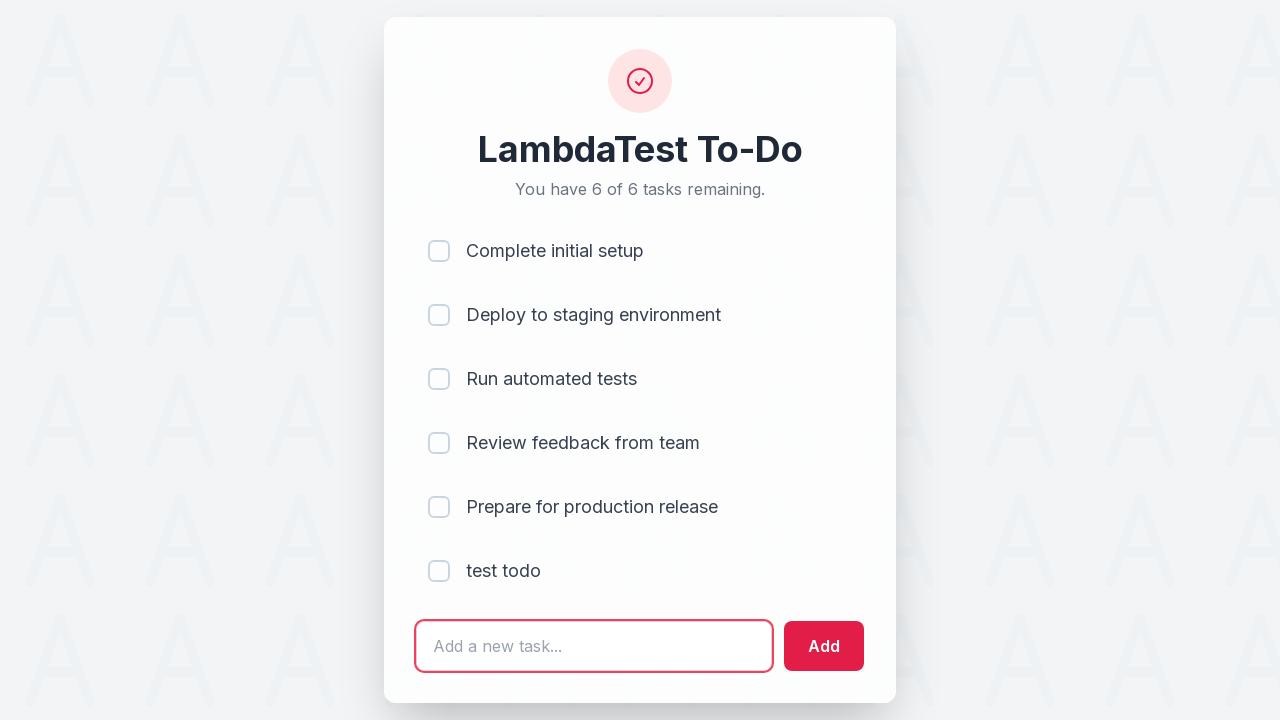